Tests a practice registration form by filling in personal details (name, email, gender, phone, date of birth, hobbies, address, state/city), submitting the form, and verifying the submitted data appears correctly in a confirmation modal.

Starting URL: https://demoqa.com/automation-practice-form

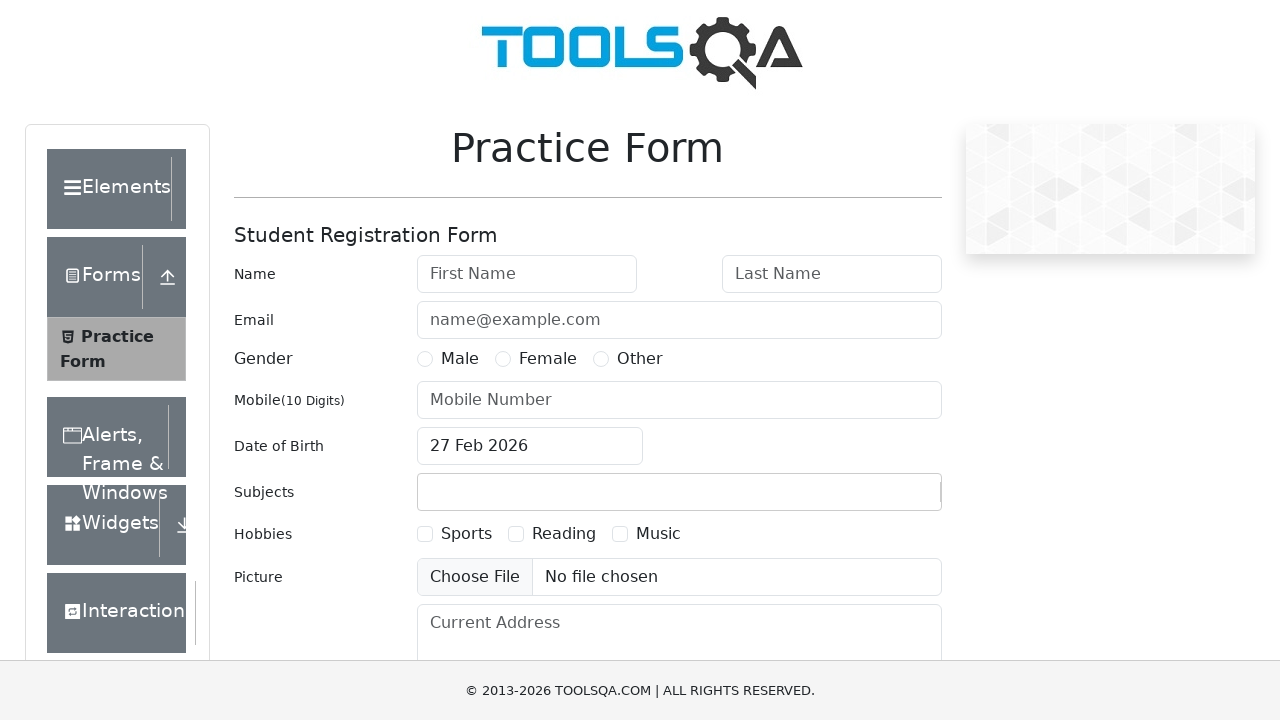

Filled first name field with 'Ivan' on #firstName
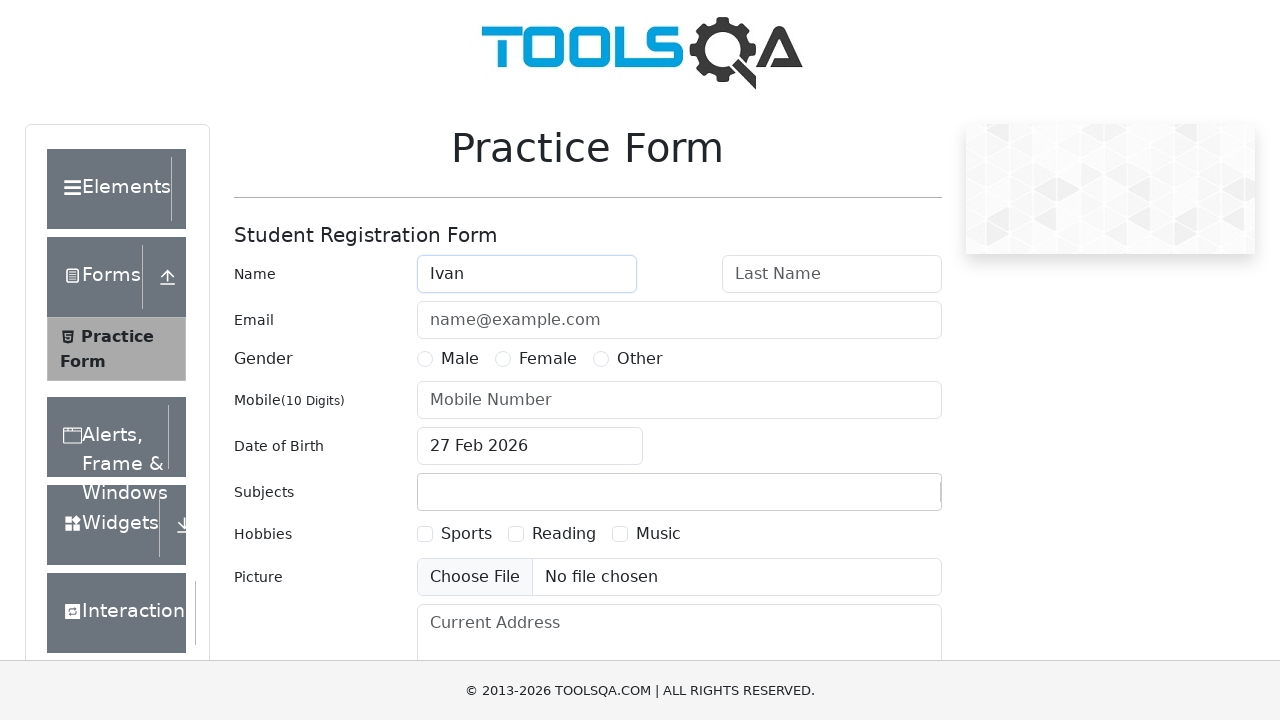

Filled last name field with 'Ivanov' on #lastName
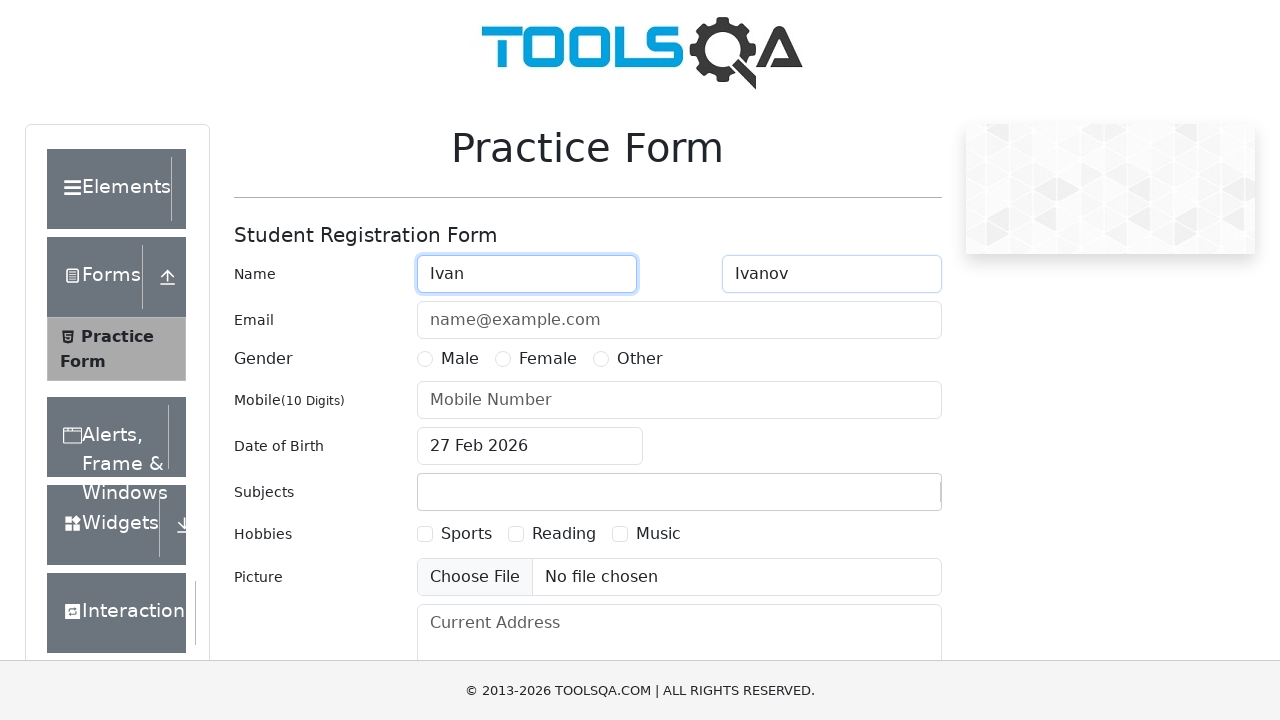

Filled email field with 'Ivanov@ivan.ru' on #userEmail
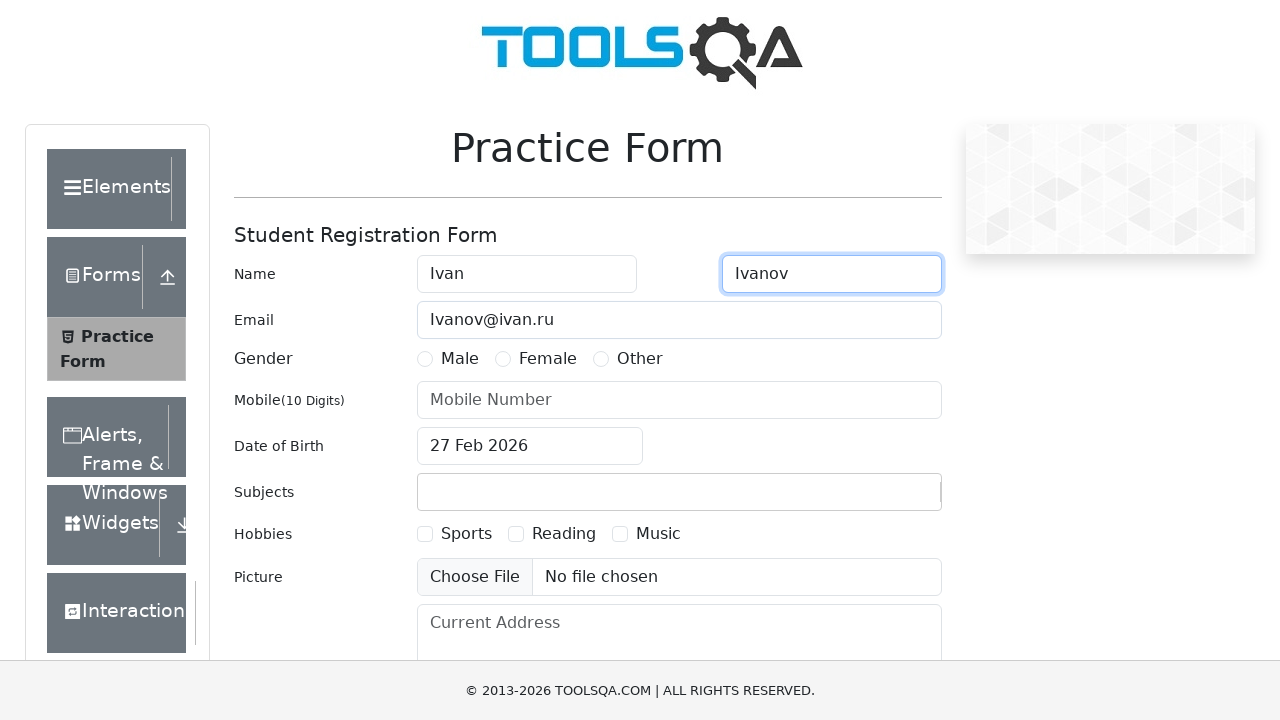

Selected gender 'Other' at (640, 359) on text=Other
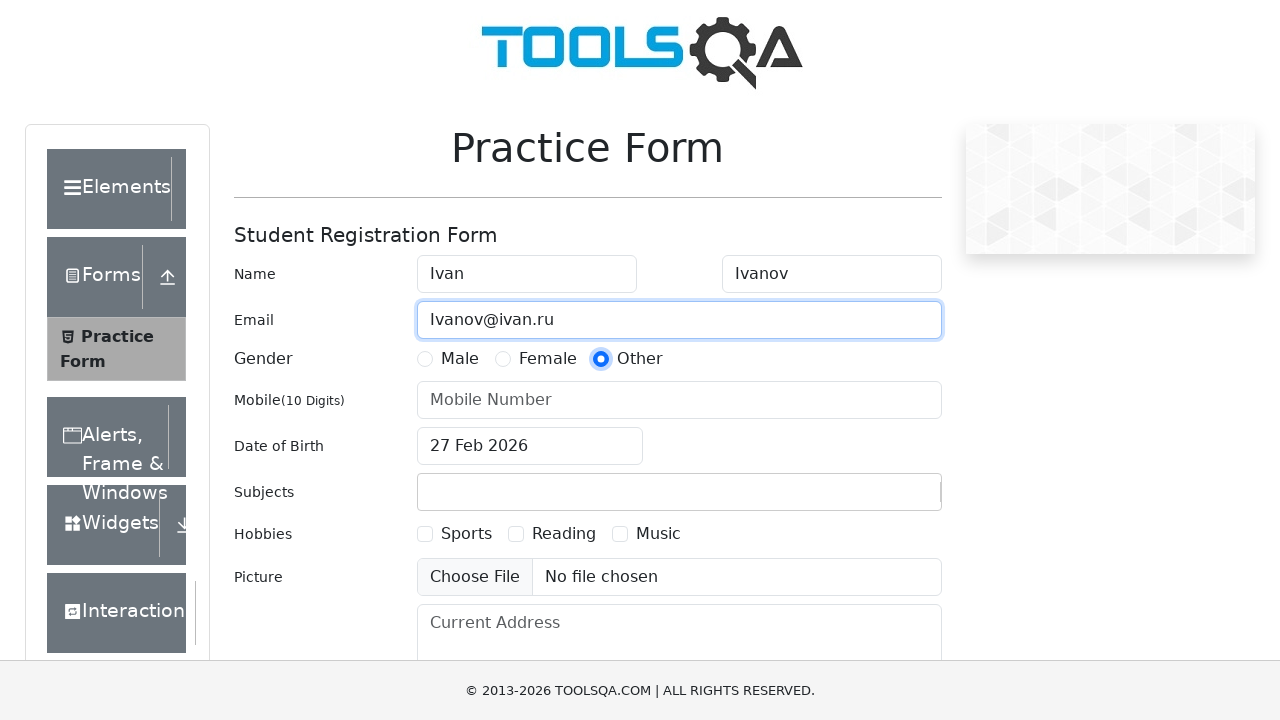

Filled mobile number field with '8005553535' on #userNumber
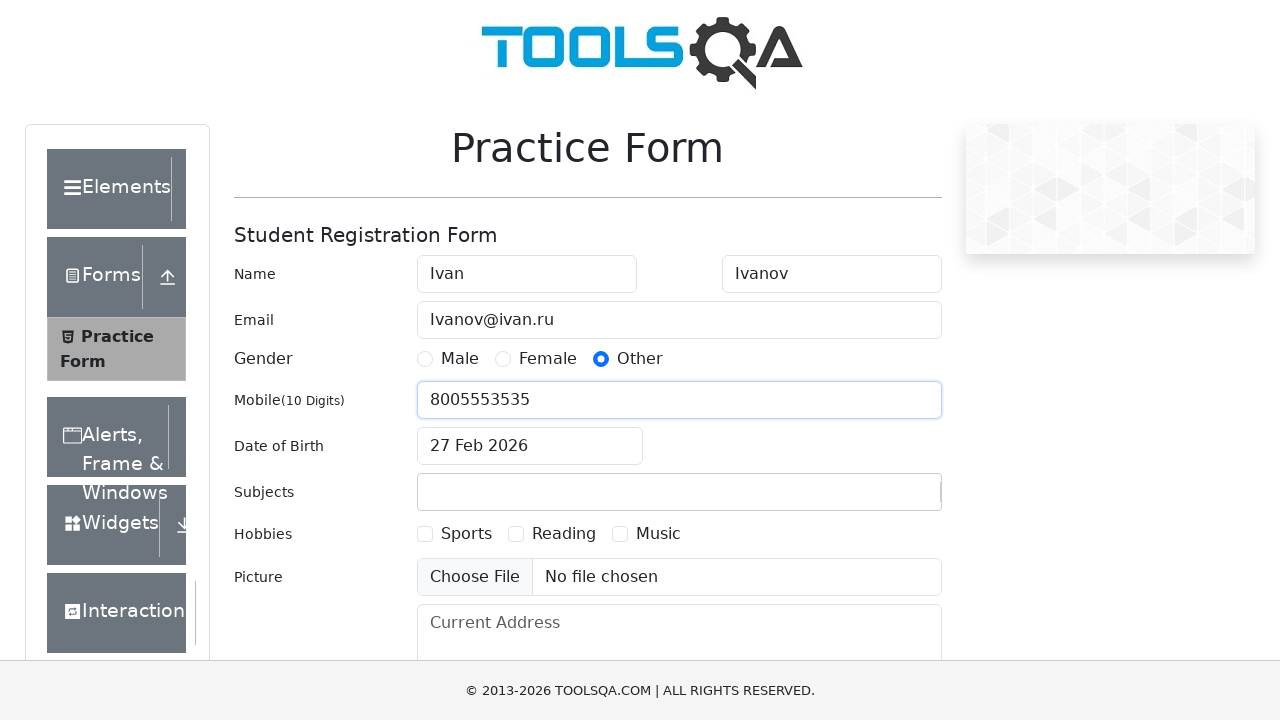

Clicked date of birth input field at (530, 446) on #dateOfBirthInput
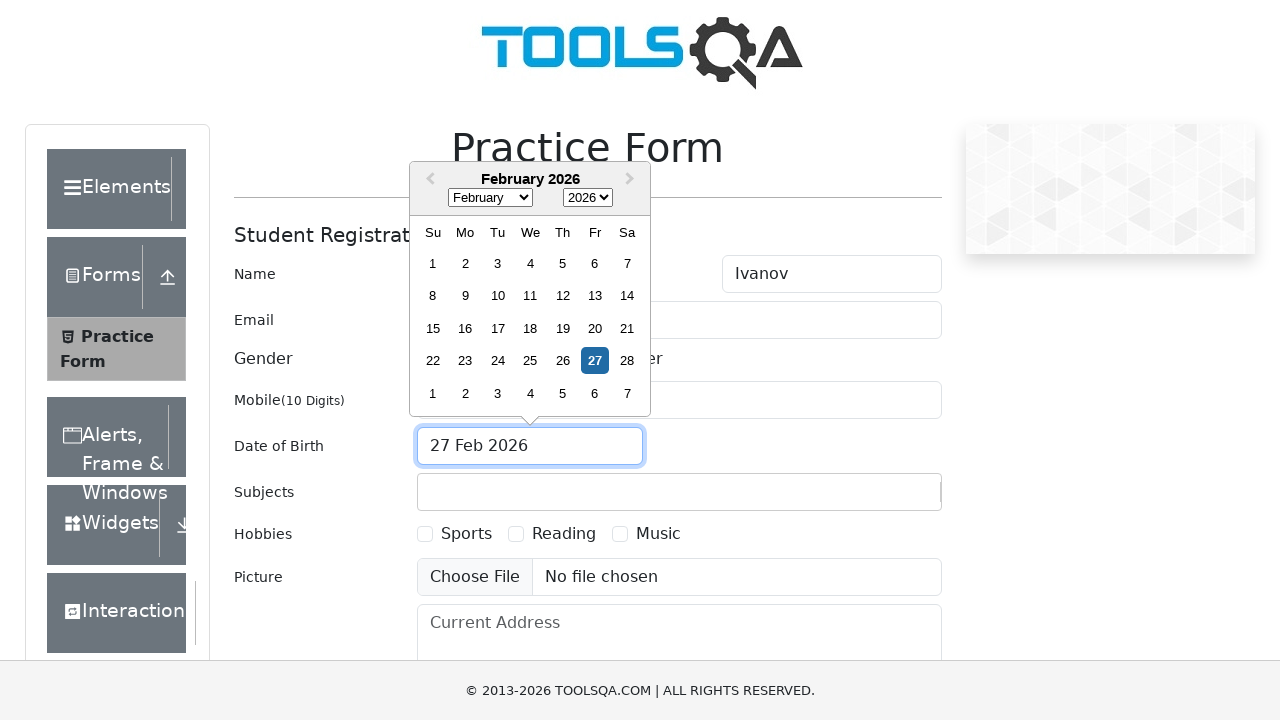

Selected birth month 'March' on .react-datepicker__month-select
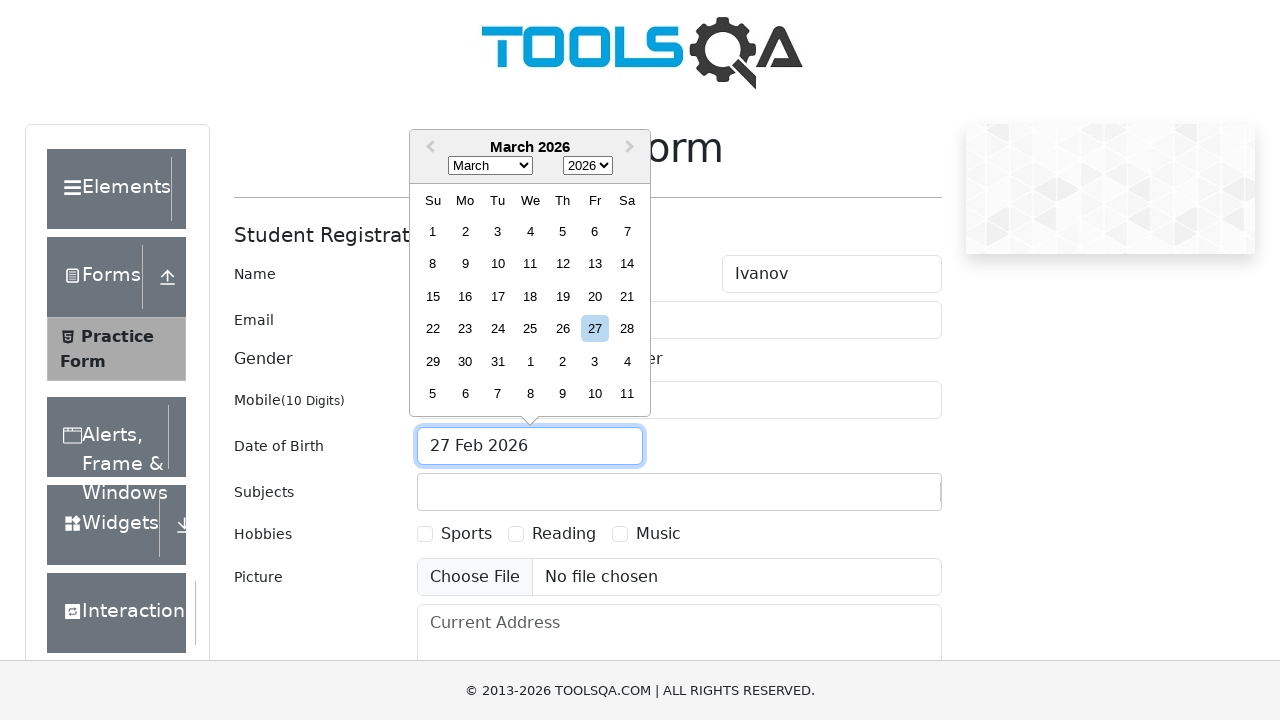

Selected birth year '1994' on .react-datepicker__year-select
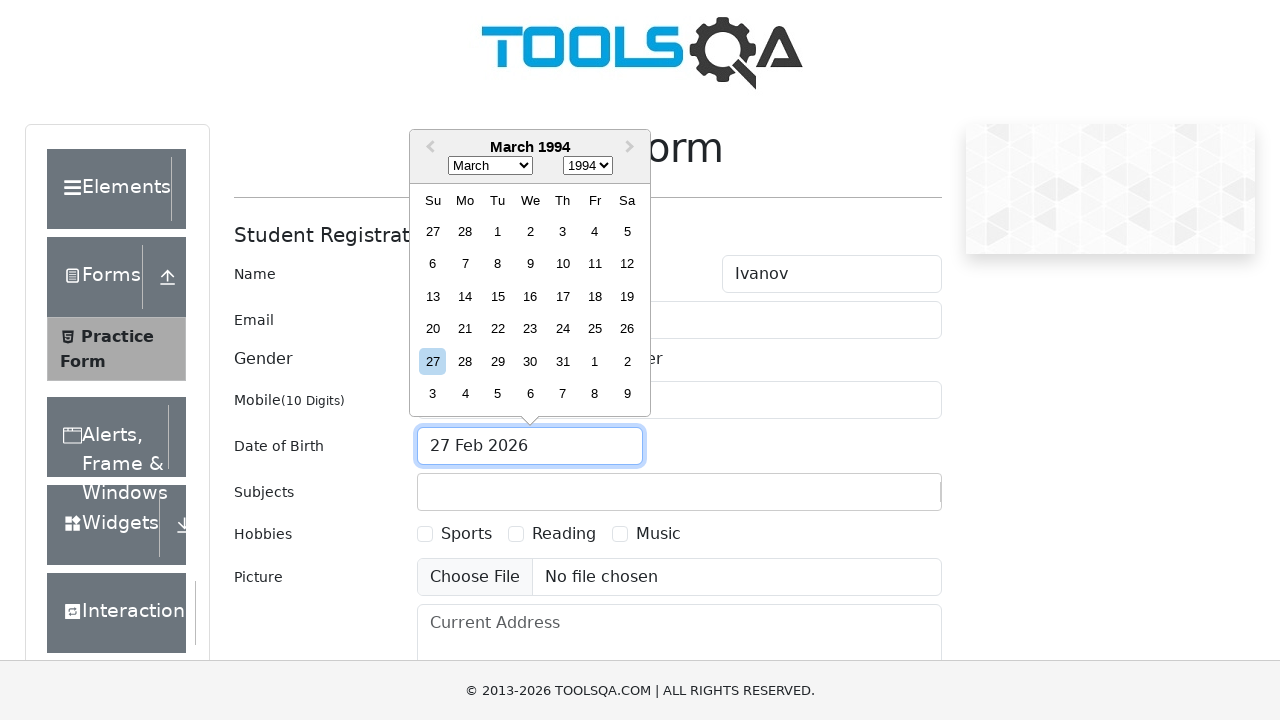

Selected birth day '12' at (627, 264) on .react-datepicker__day--012:not(.react-datepicker__day--outside-month)
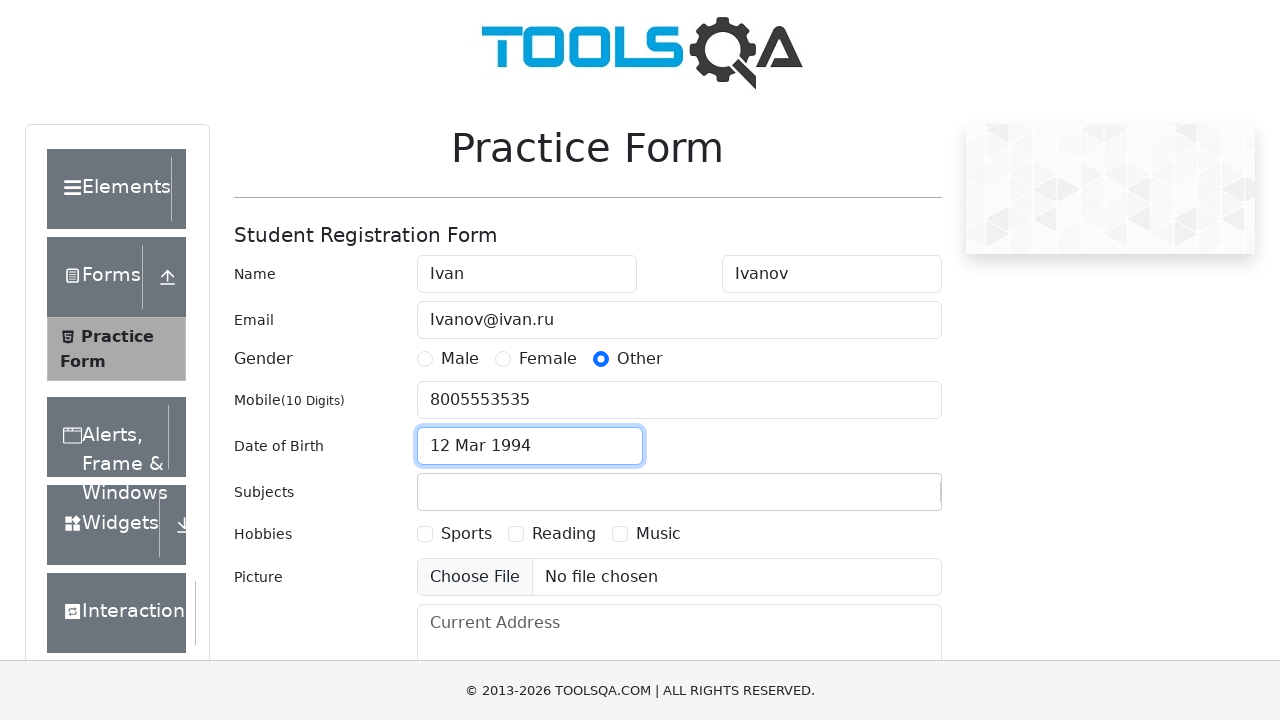

Filled subjects field with 'SuBjEcT' on #subjectsInput
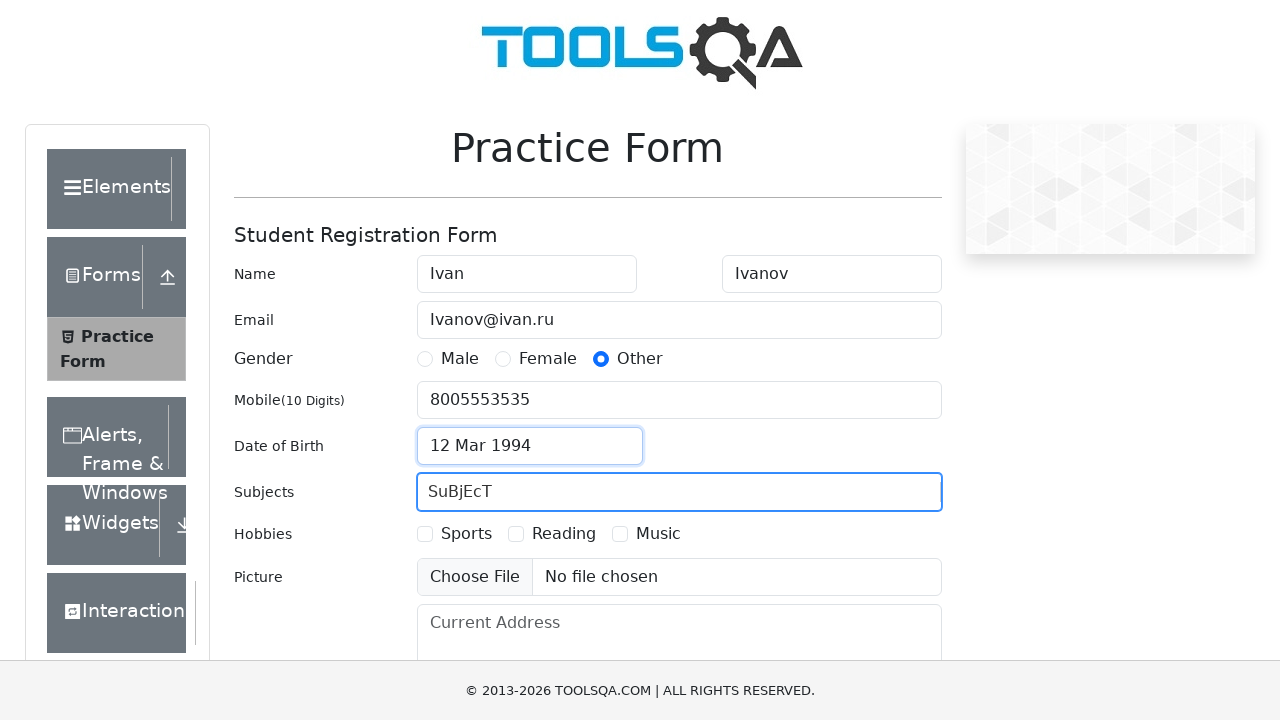

Selected hobby 'Sports' at (466, 534) on text=Sports
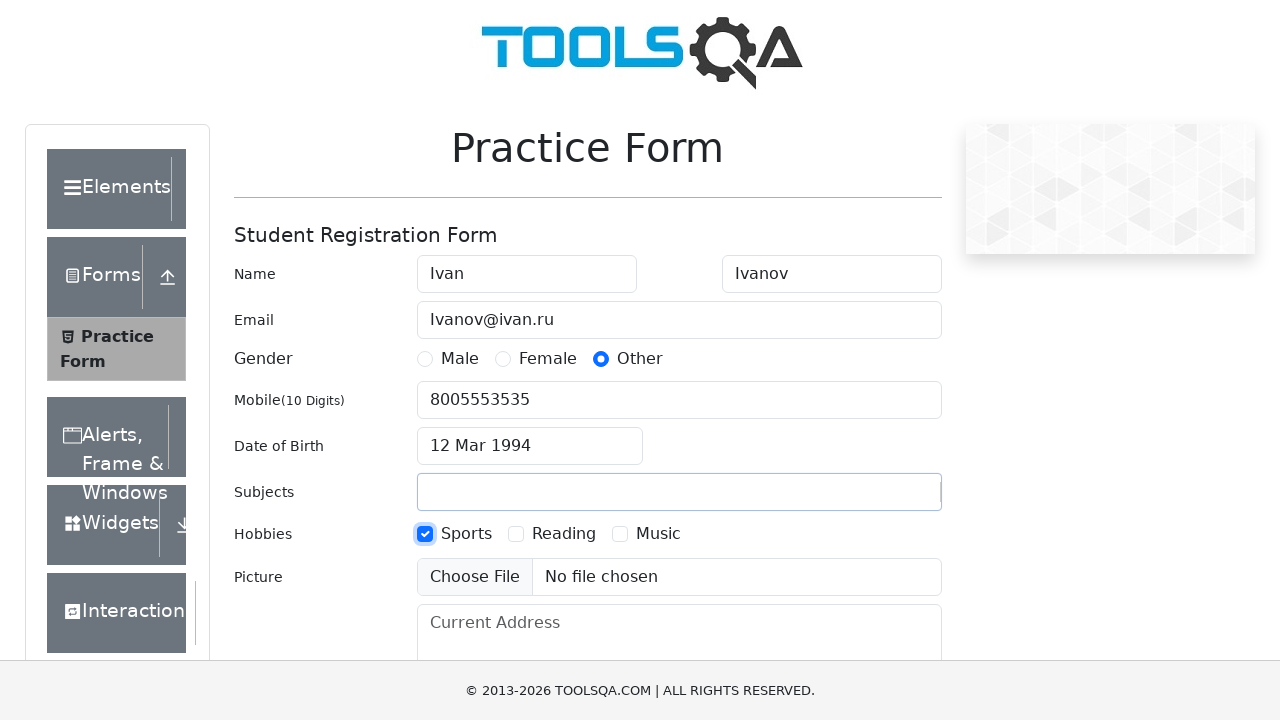

Selected hobby 'Reading' at (564, 534) on text=Reading
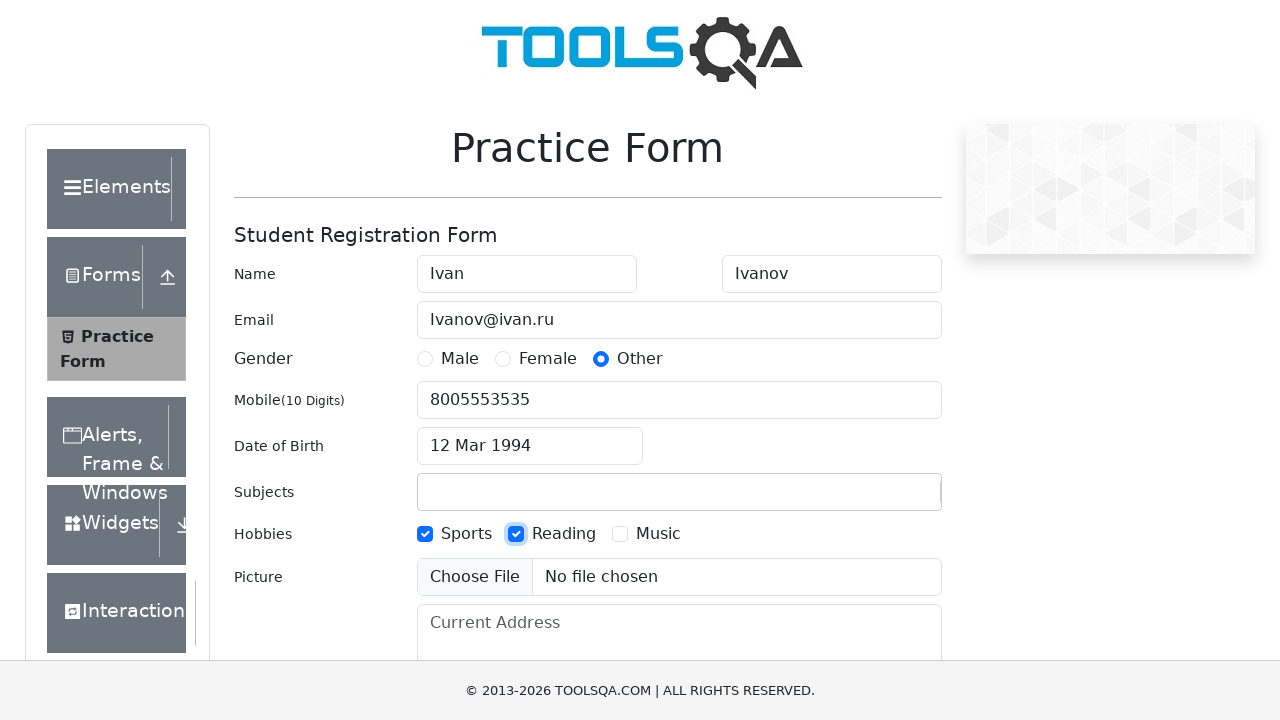

Selected hobby 'Music' at (658, 534) on text=Music
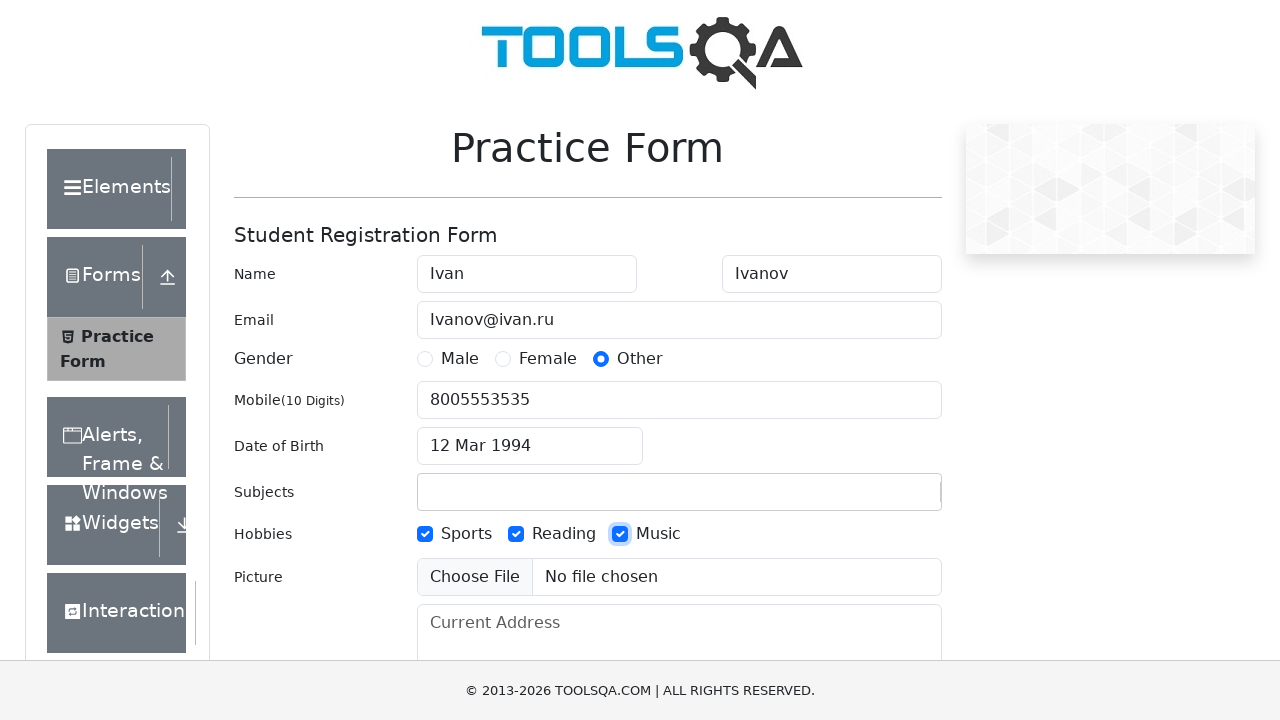

Filled current address field with 'My address' on #currentAddress
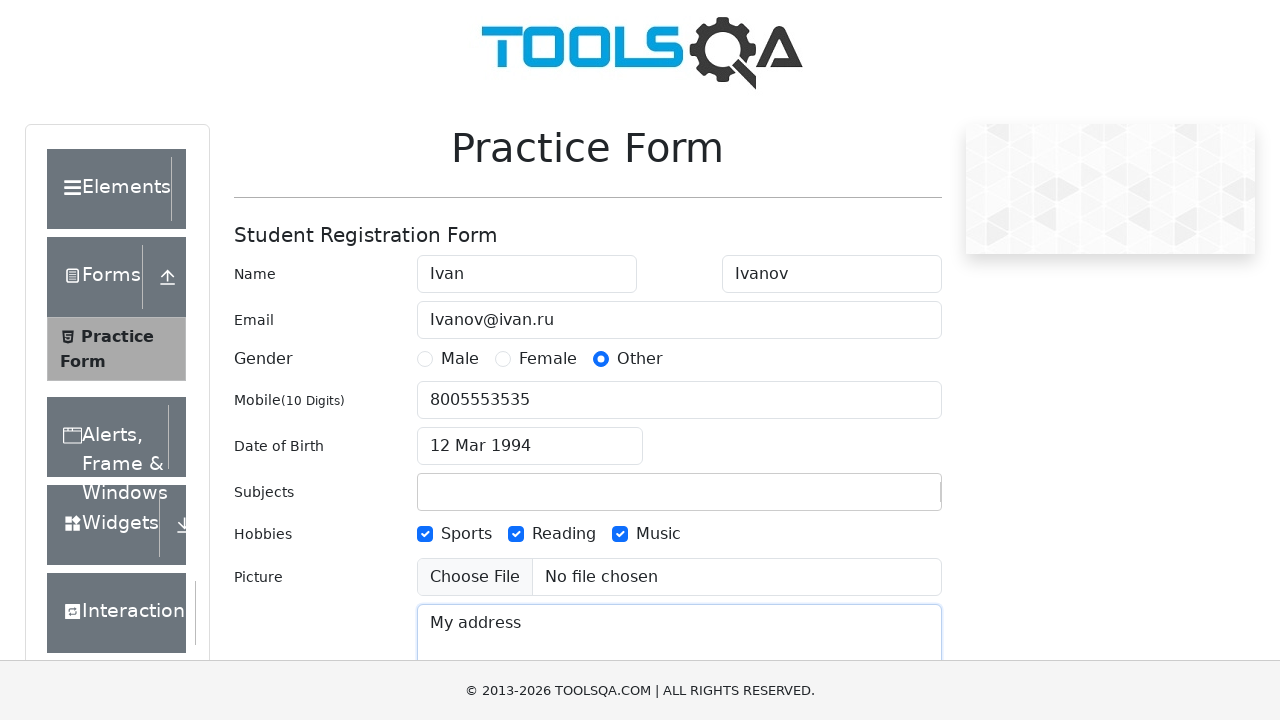

Scrolled to submit button area
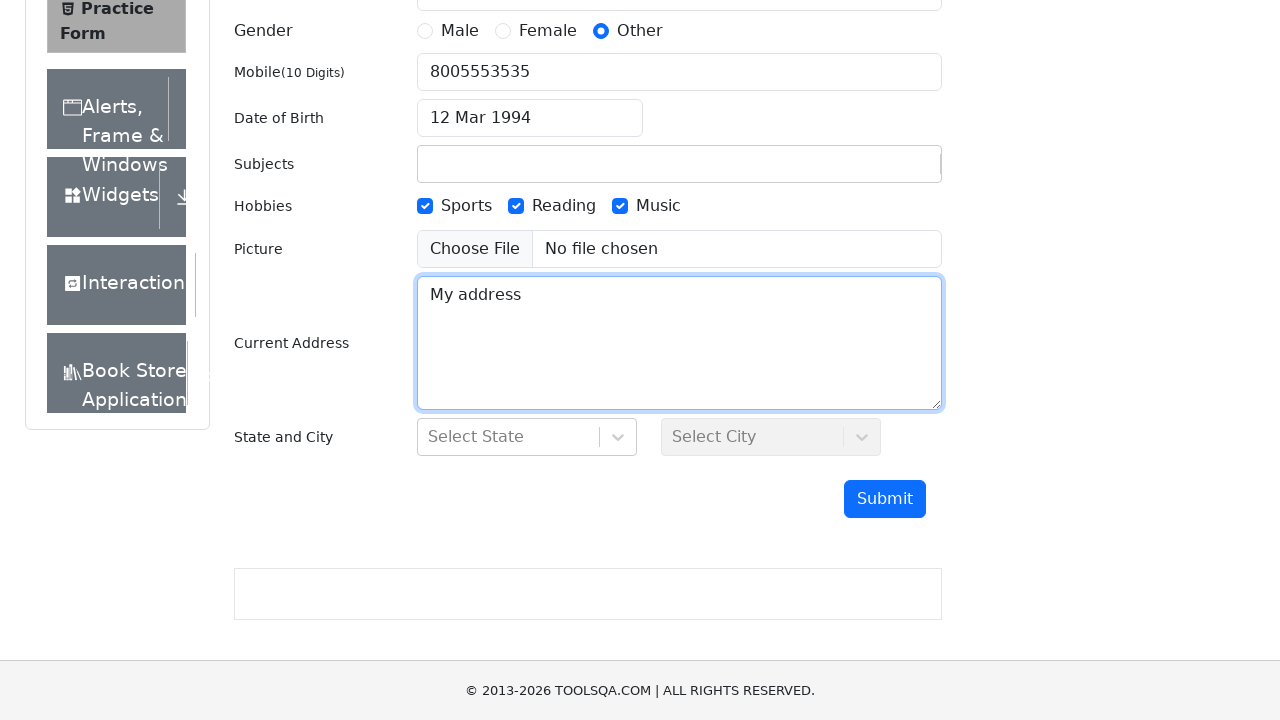

Clicked state dropdown at (527, 437) on #state
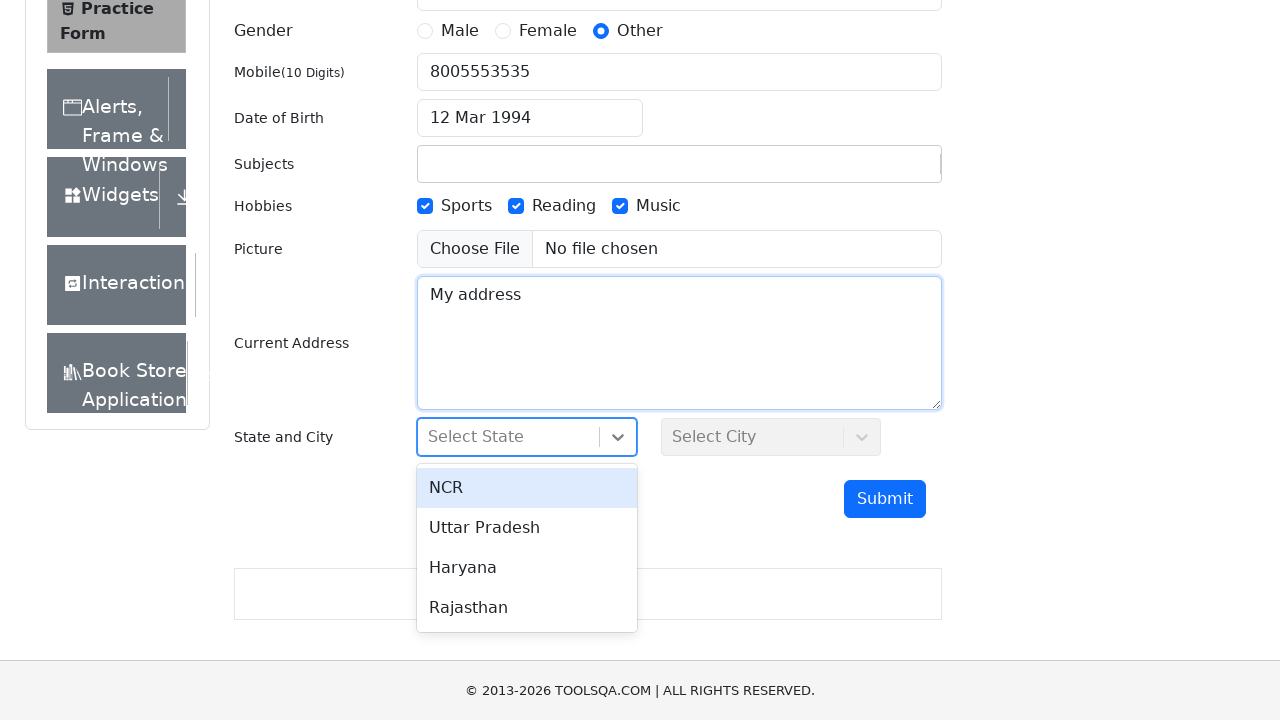

Selected state 'Haryana' at (527, 568) on text=Haryana
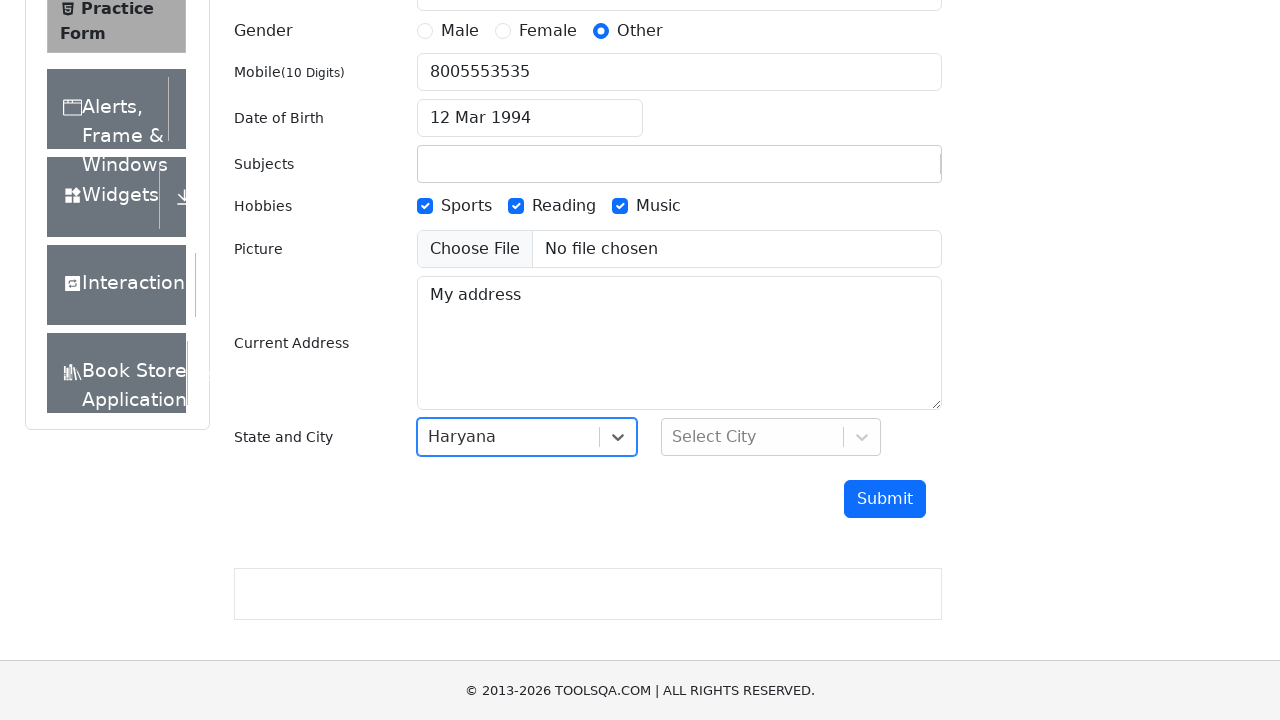

Clicked city dropdown at (771, 437) on #city
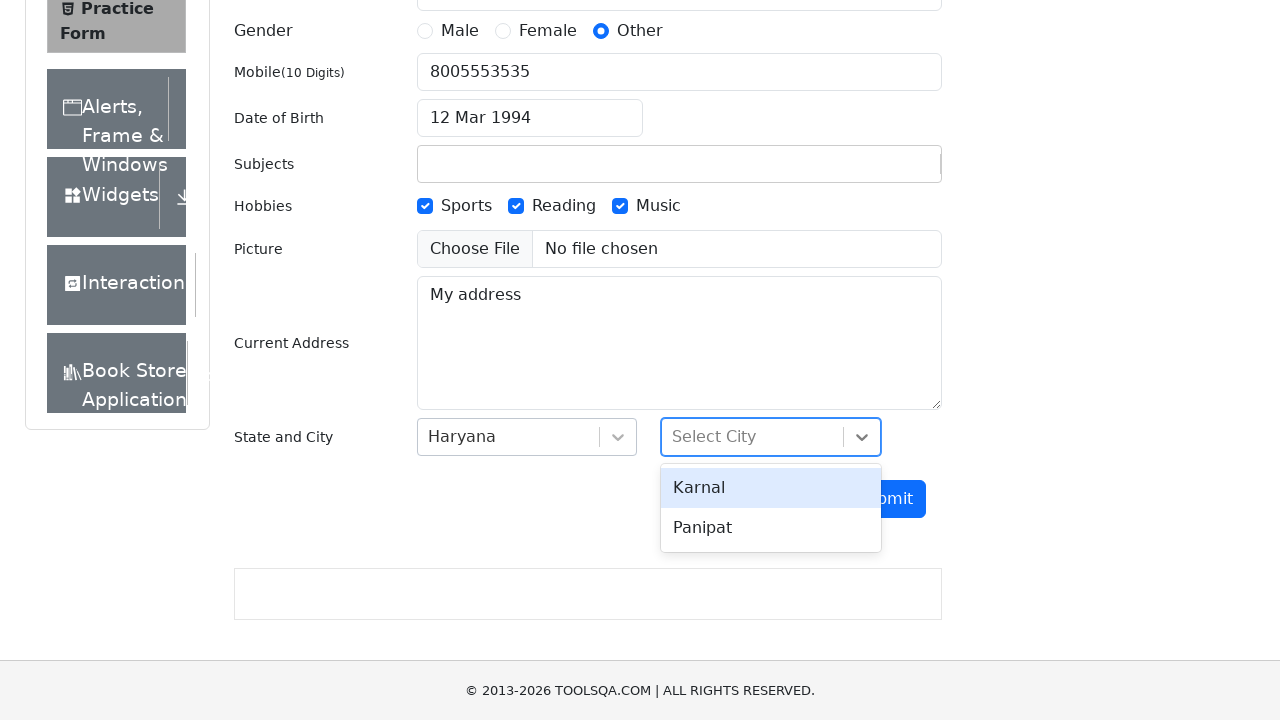

Selected city 'Panipat' at (771, 528) on text=Panipat
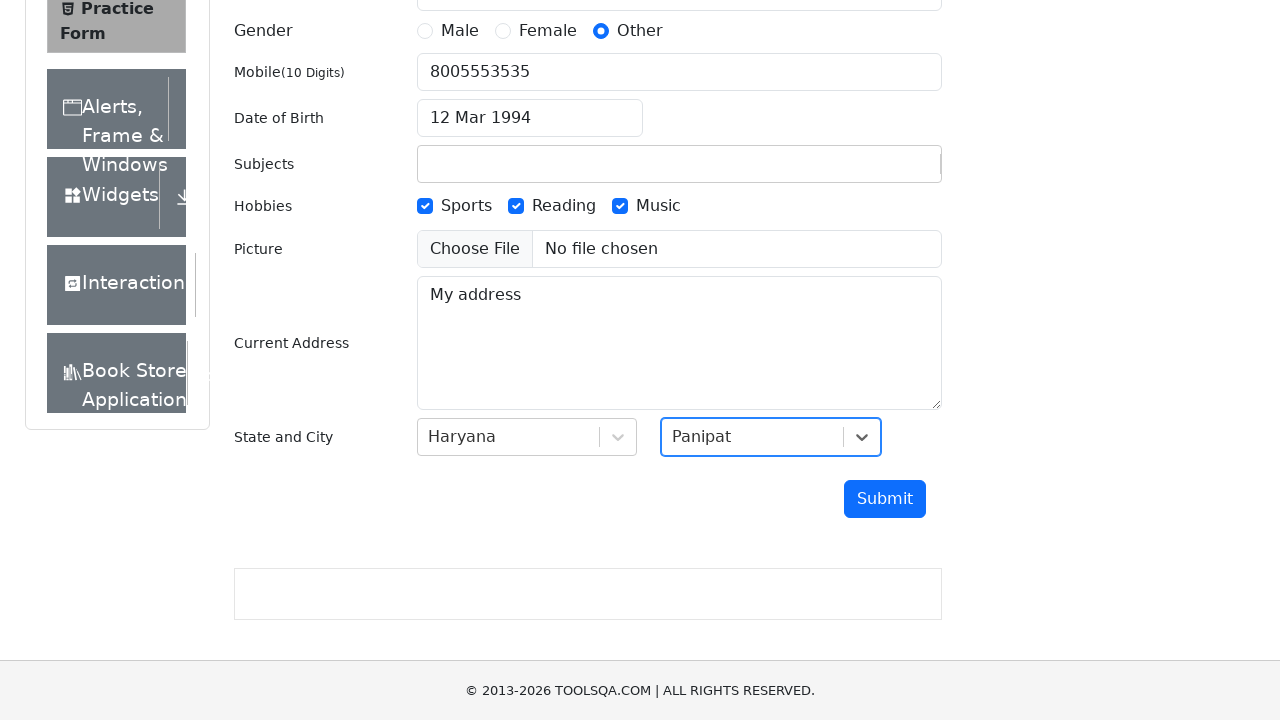

Clicked submit button to submit the form at (885, 499) on #submit
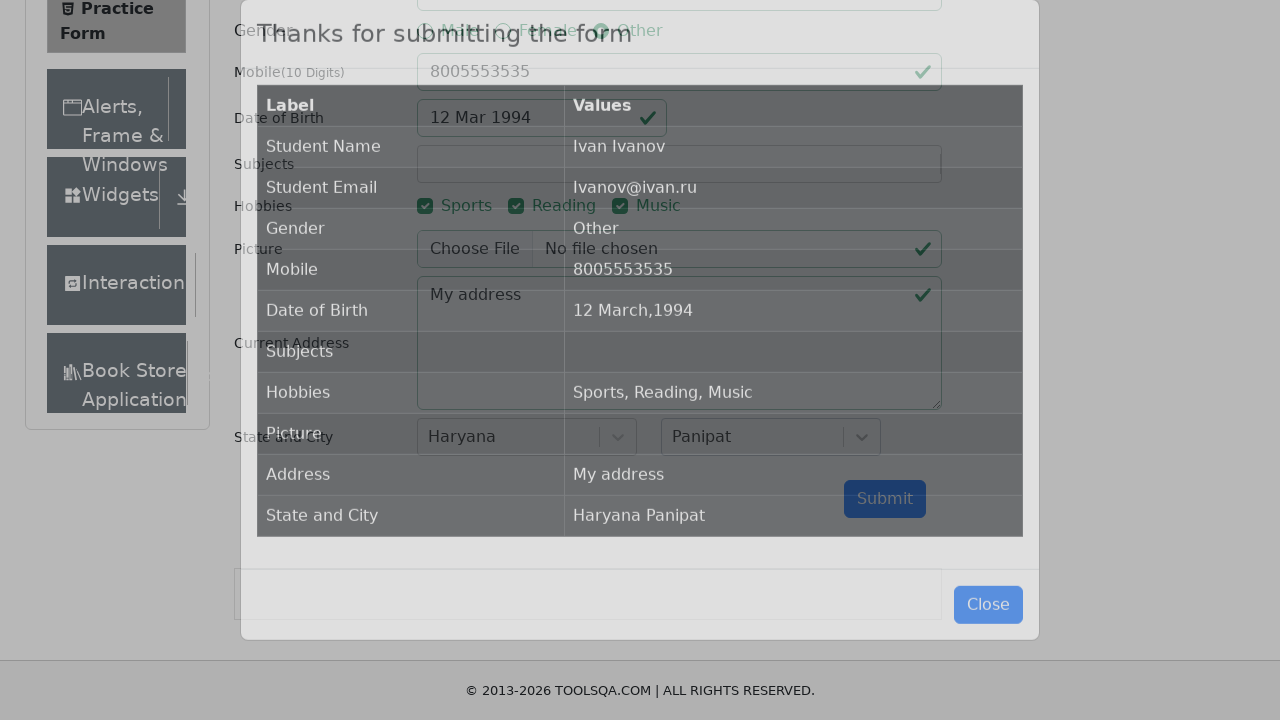

Confirmation modal with data table appeared
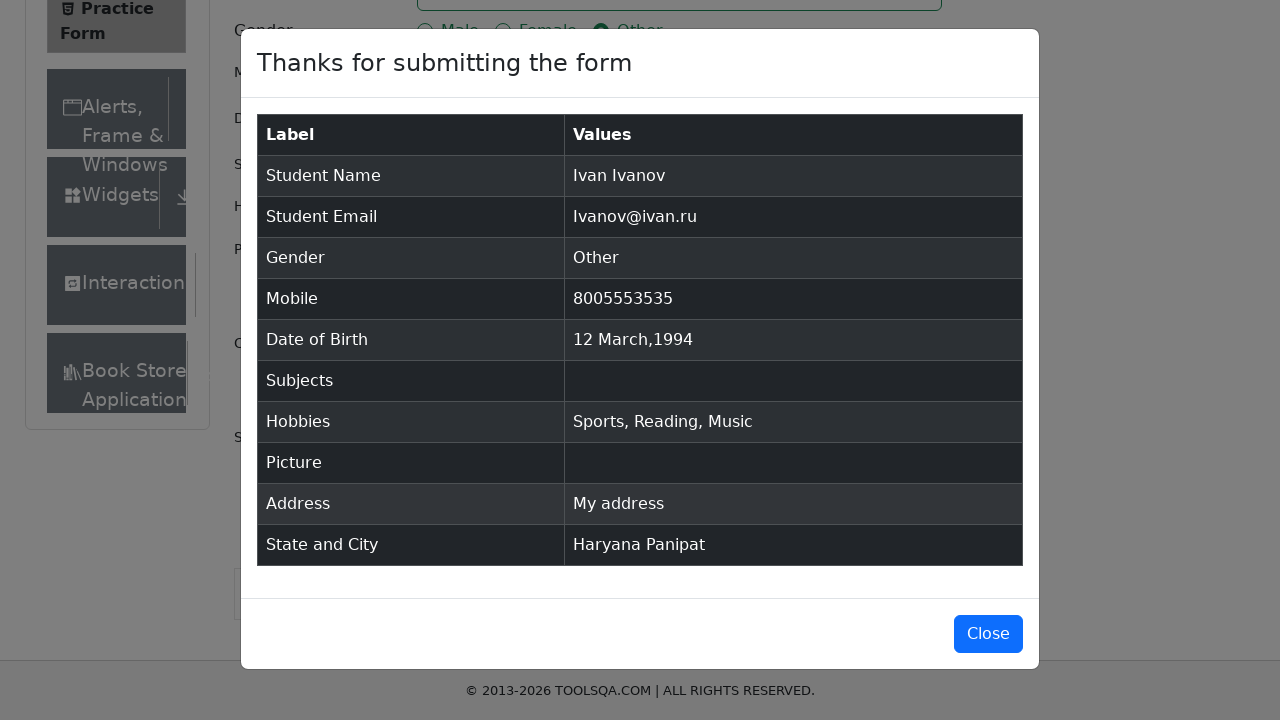

Verified submitted form data is displayed in confirmation table
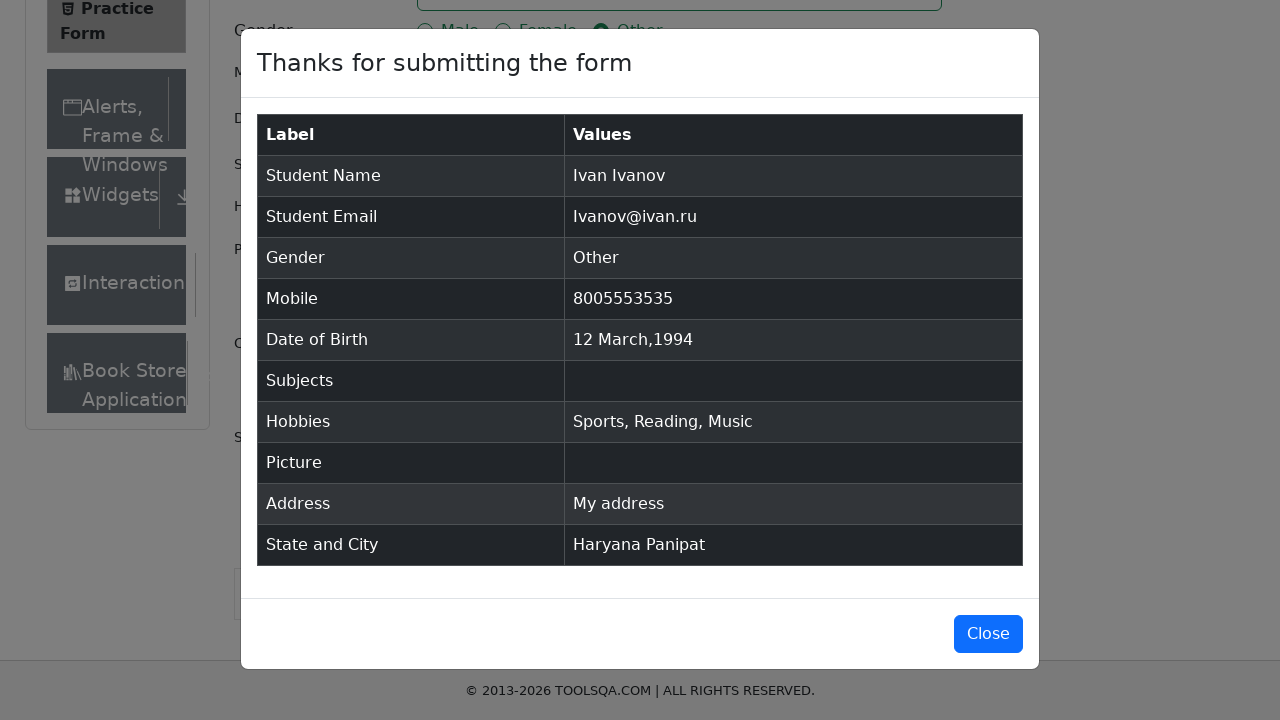

Closed confirmation modal at (988, 634) on #closeLargeModal
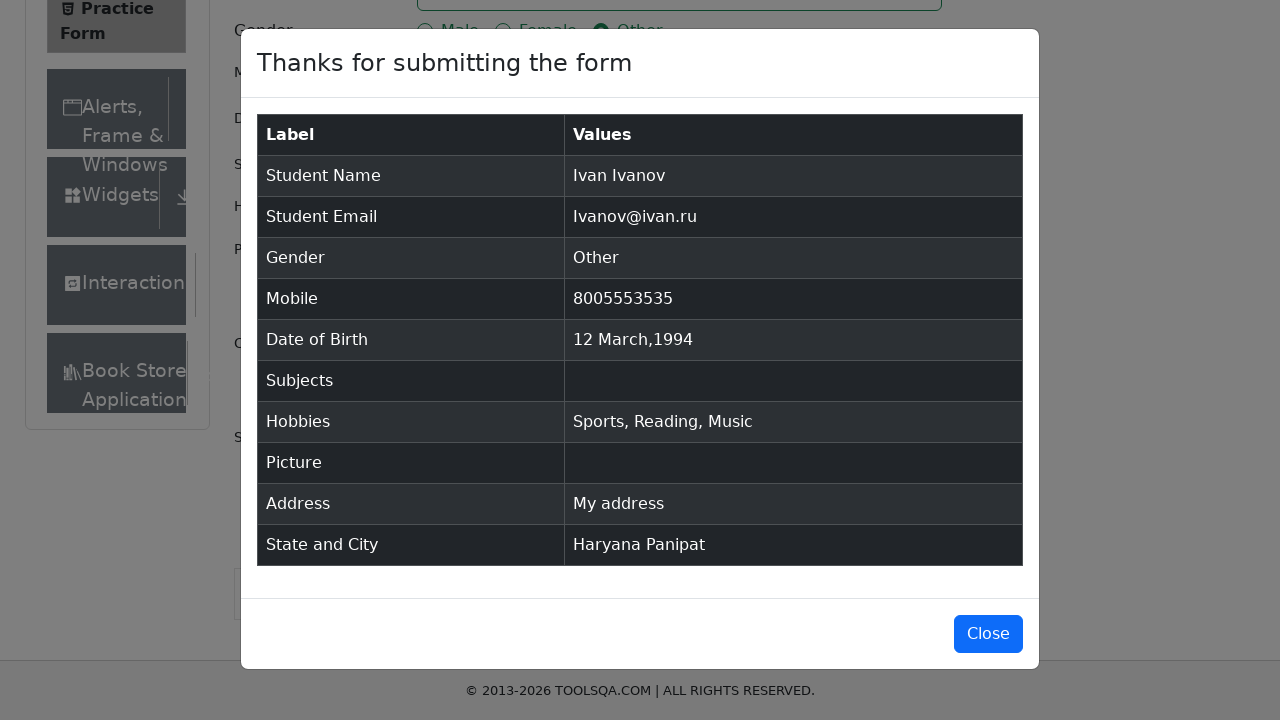

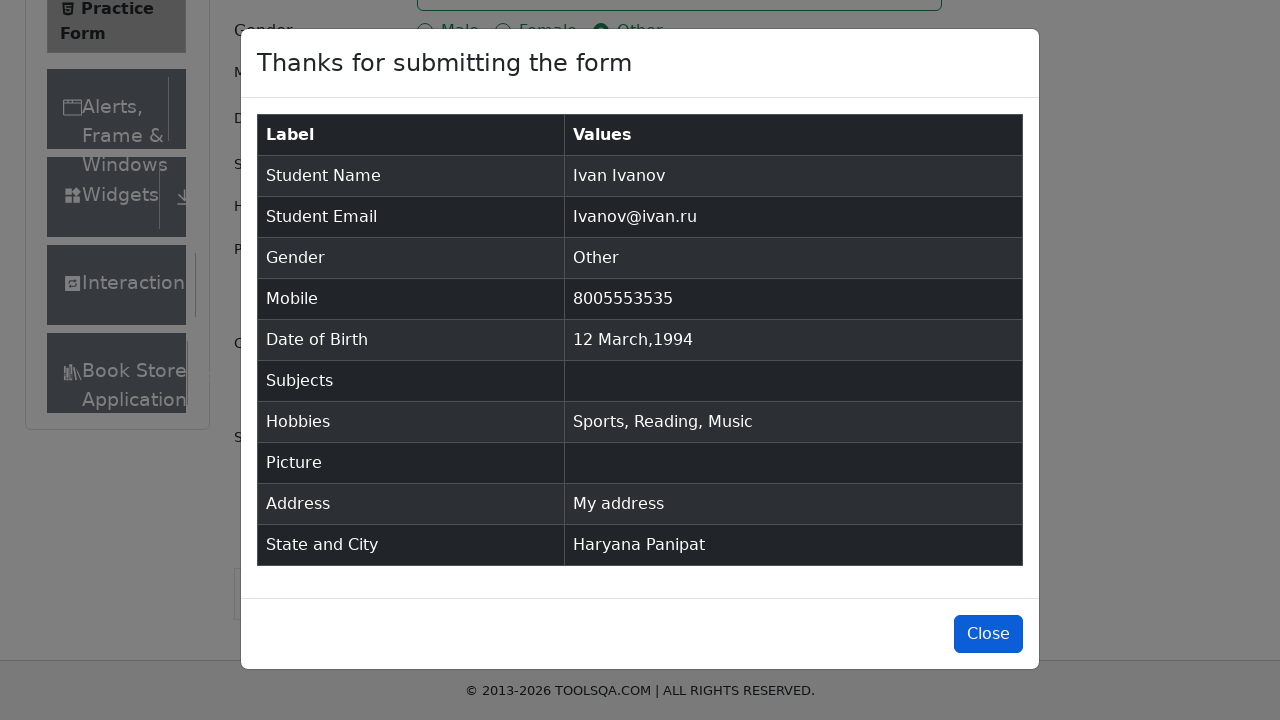